Tests the Open Trivia Database search functionality by searching for a non-existent query and verifying that a "No questions found" error message is displayed

Starting URL: https://opentdb.com/

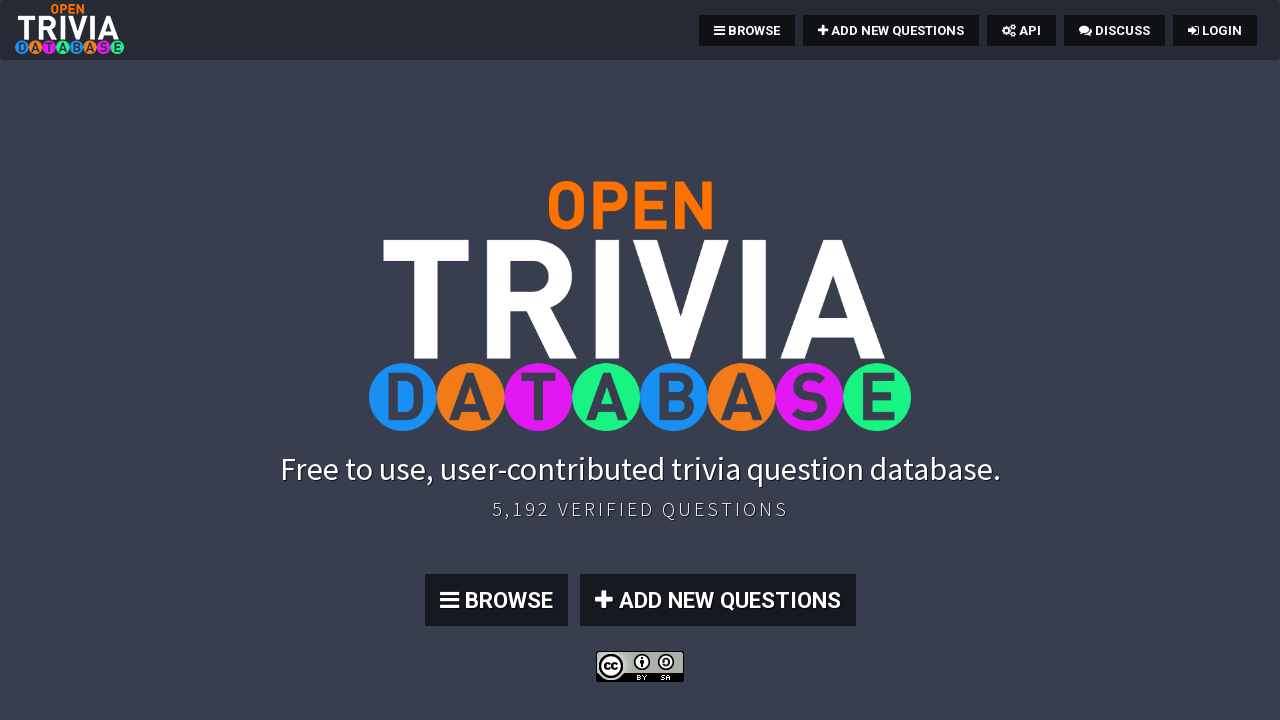

Clicked on BROWSE link to navigate to question bank at (747, 30) on text=BROWSE
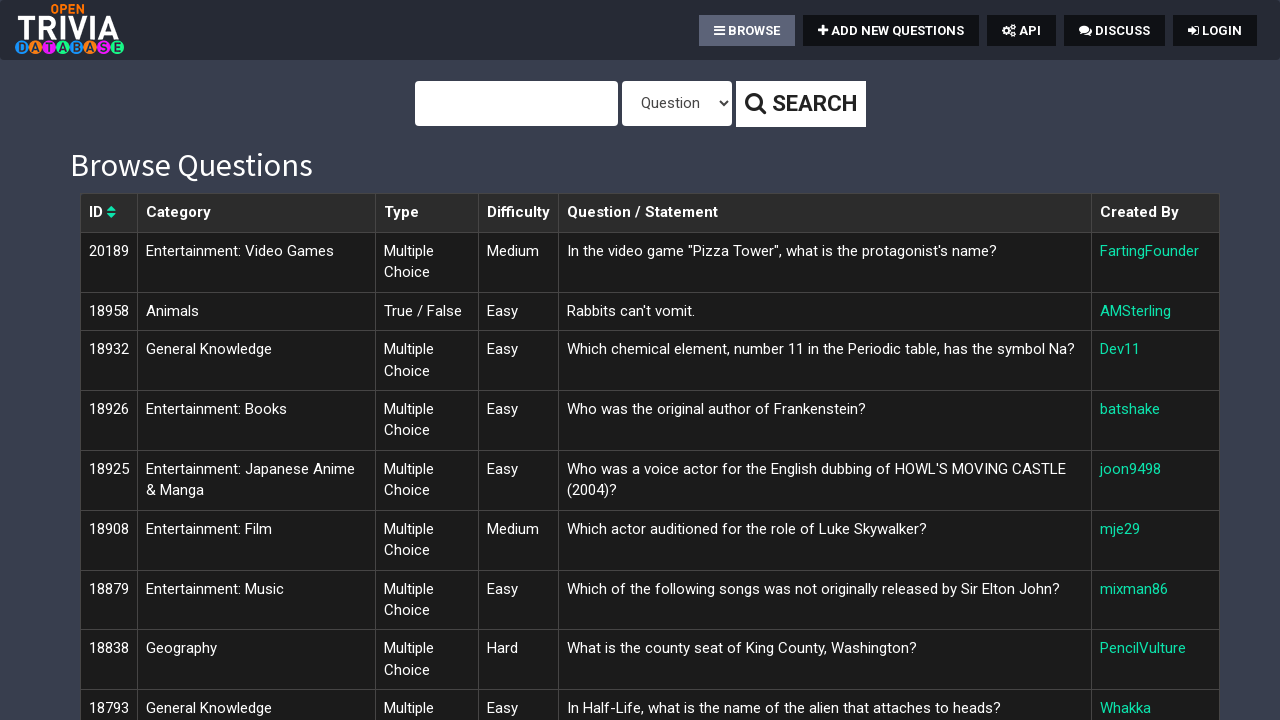

Clicked on search area at (640, 360) on xpath=//body[@id='page-top']/div[2]
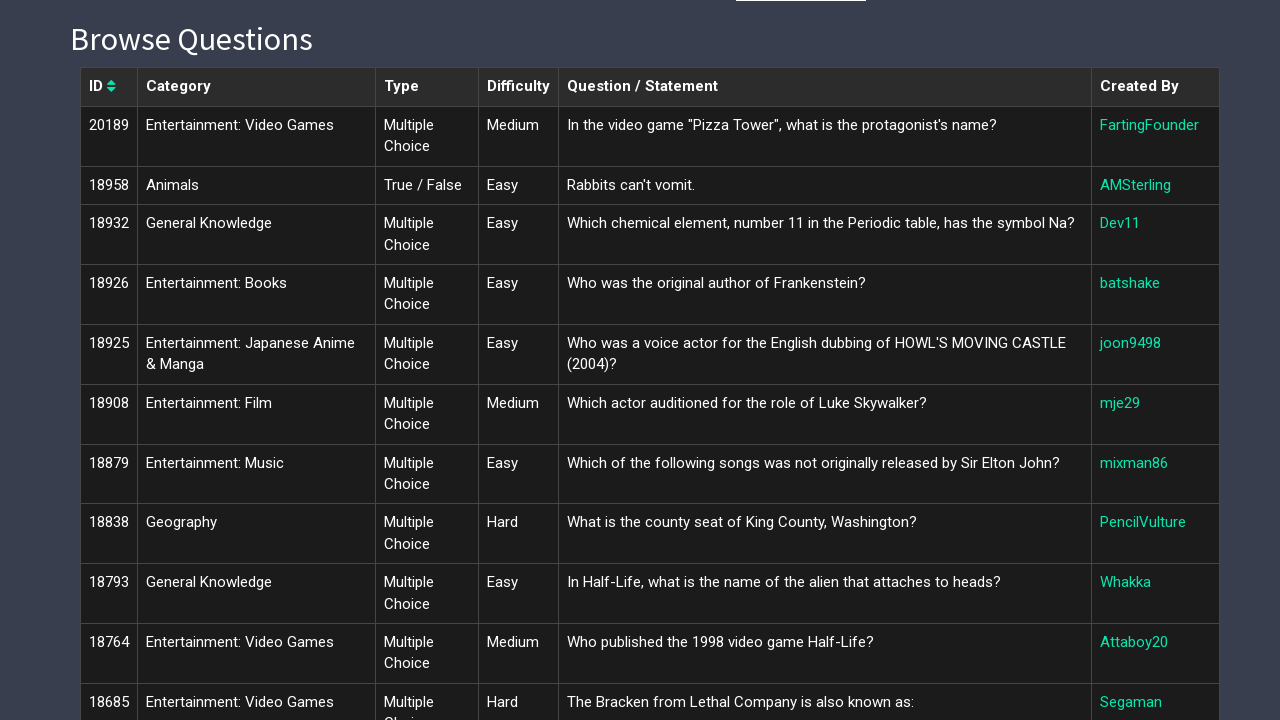

Clicked on search input field at (516, 23) on #query
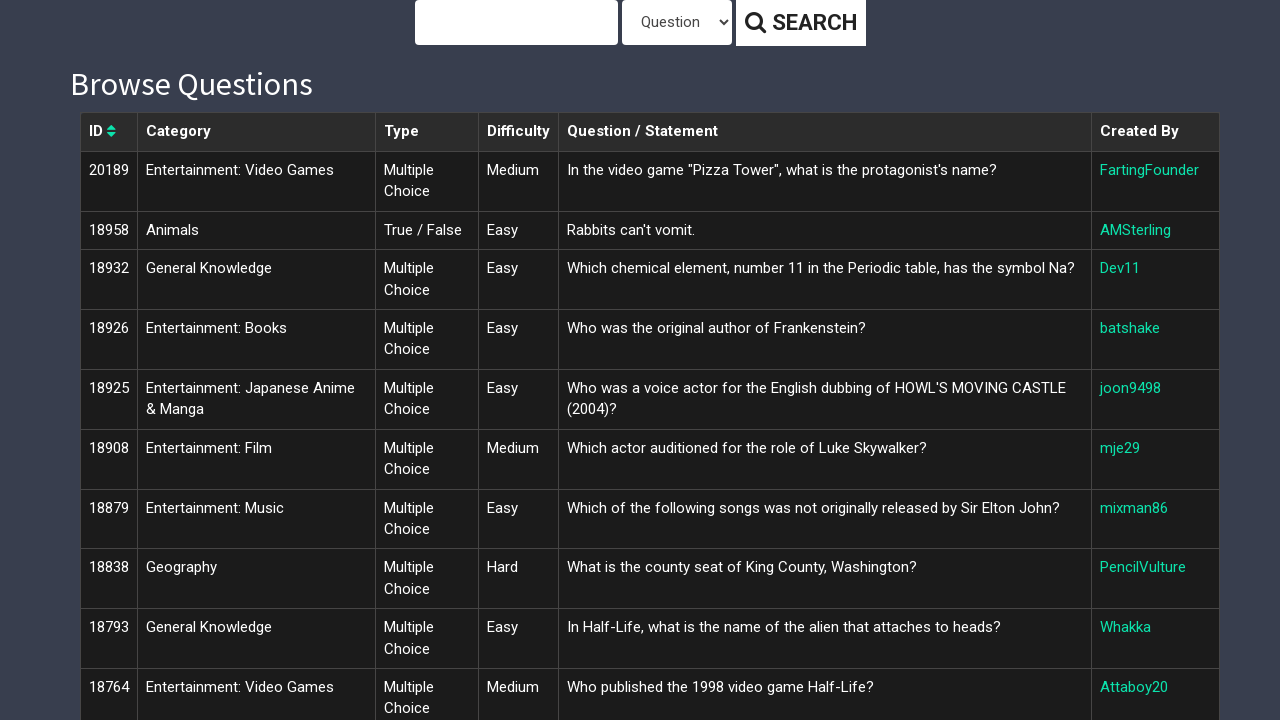

Filled search field with 'Science: Computers' on #query
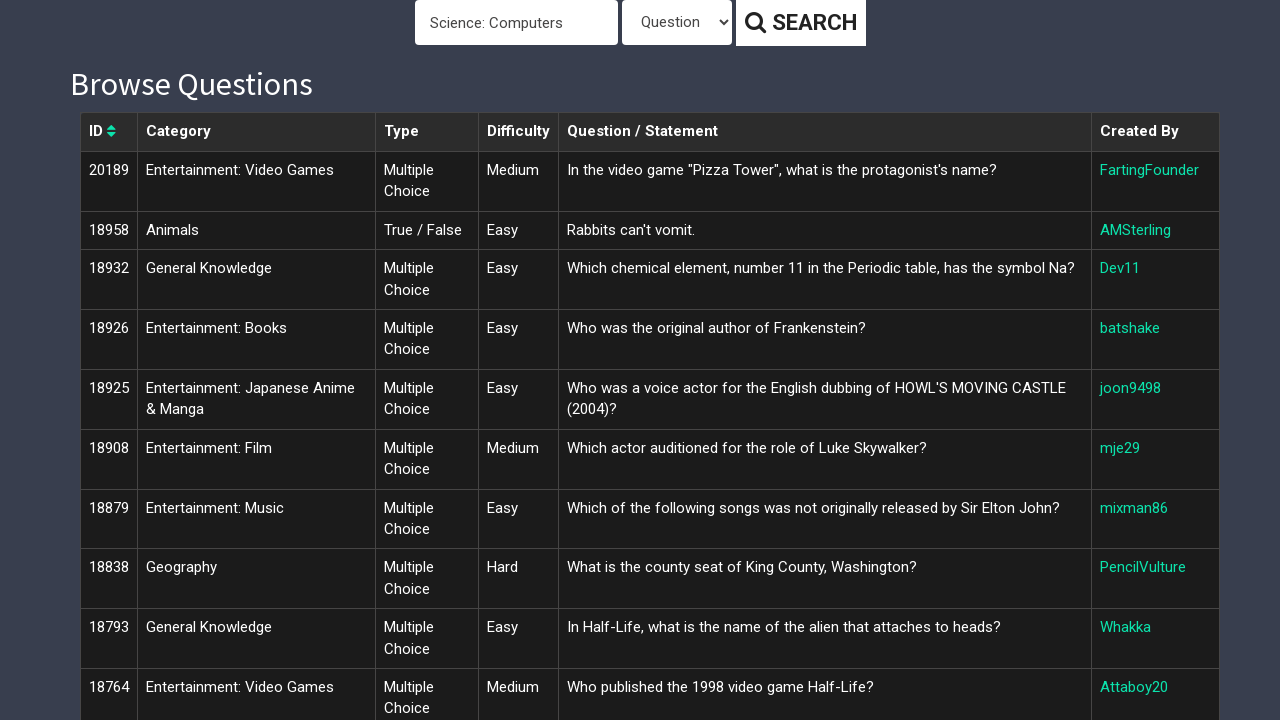

Clicked the search button to submit query at (800, 23) on xpath=//body[@id='page-top']/div/form/div/button
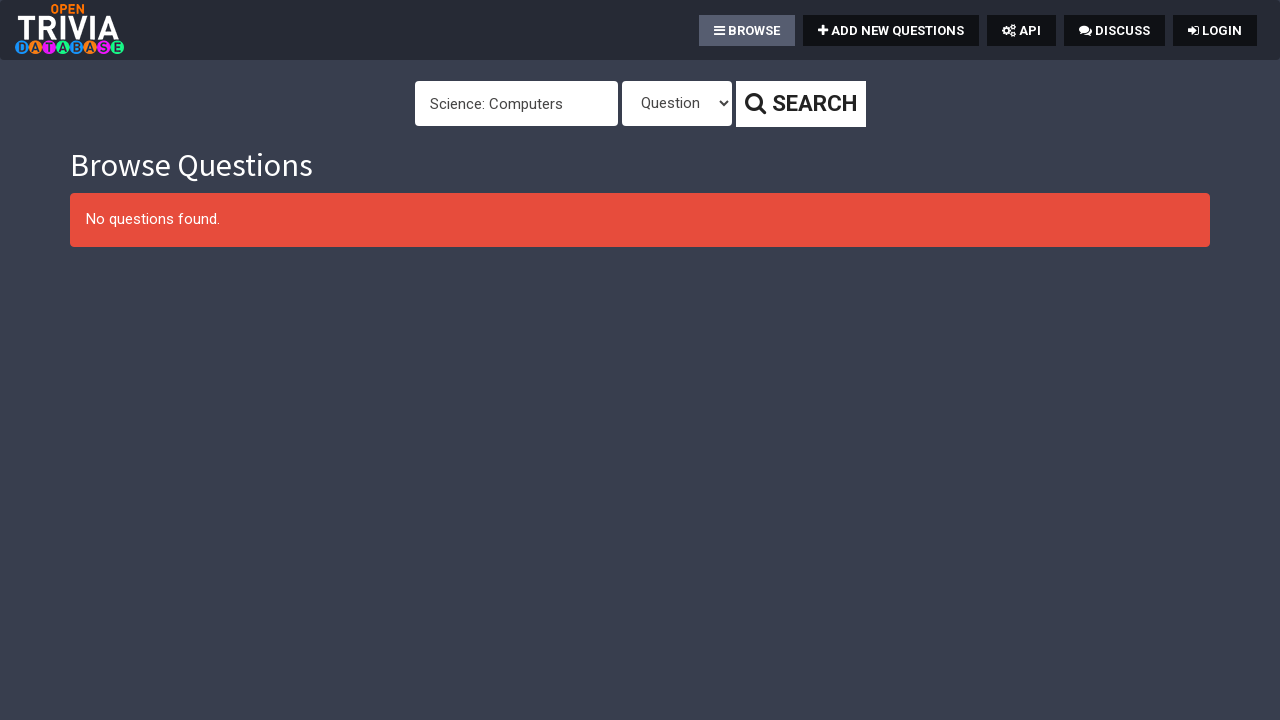

Verified 'No questions found' error message appears
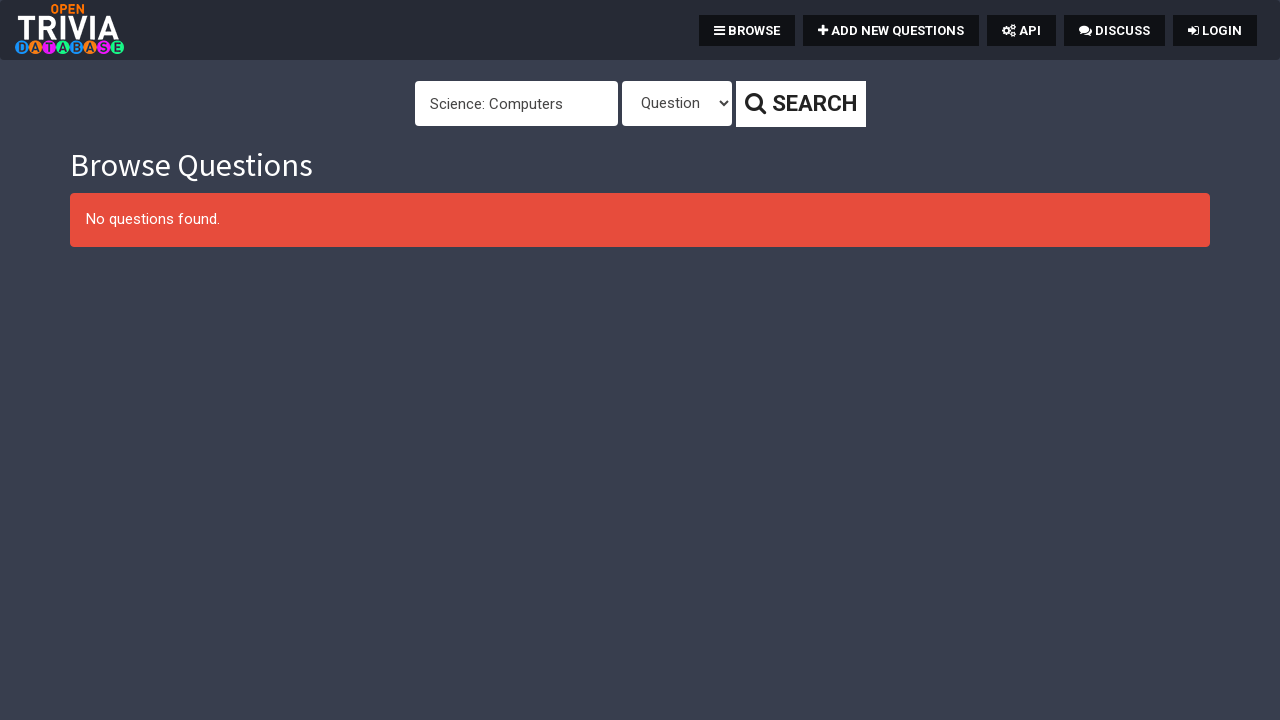

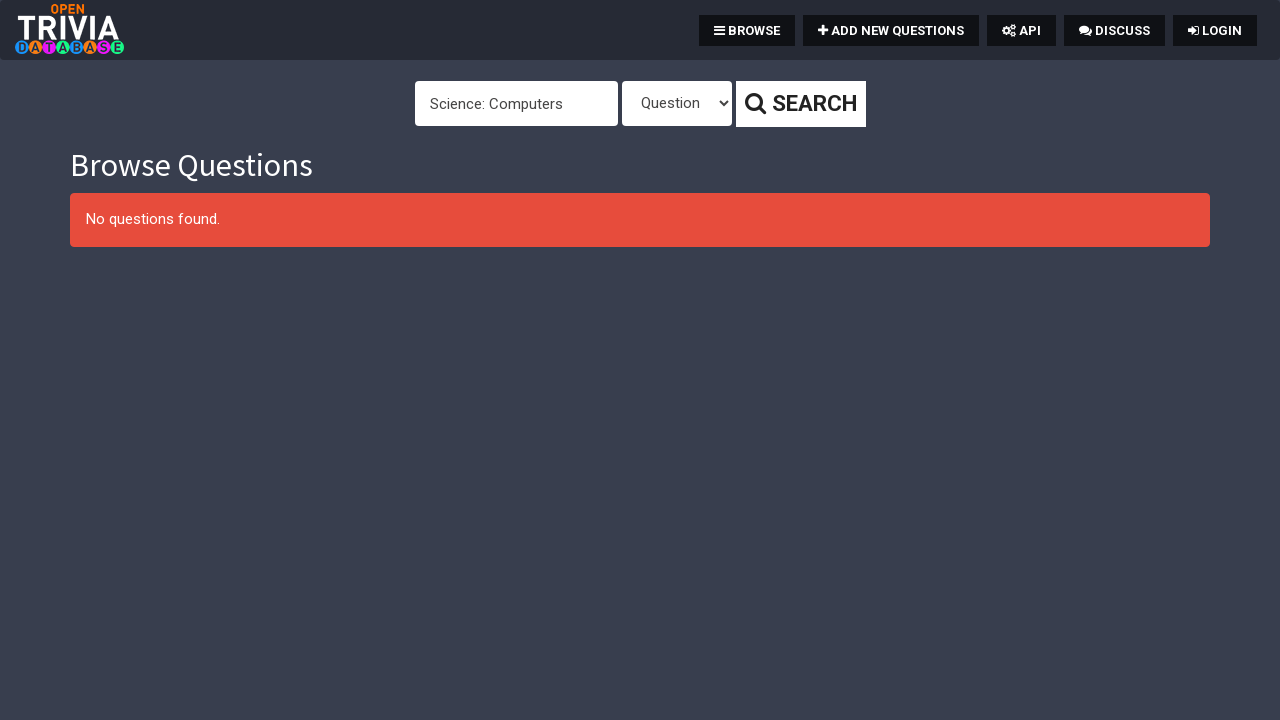